Tests dynamic dropdown autocomplete by typing a country prefix and selecting from suggestions

Starting URL: https://codenboxautomationlab.com/practice/

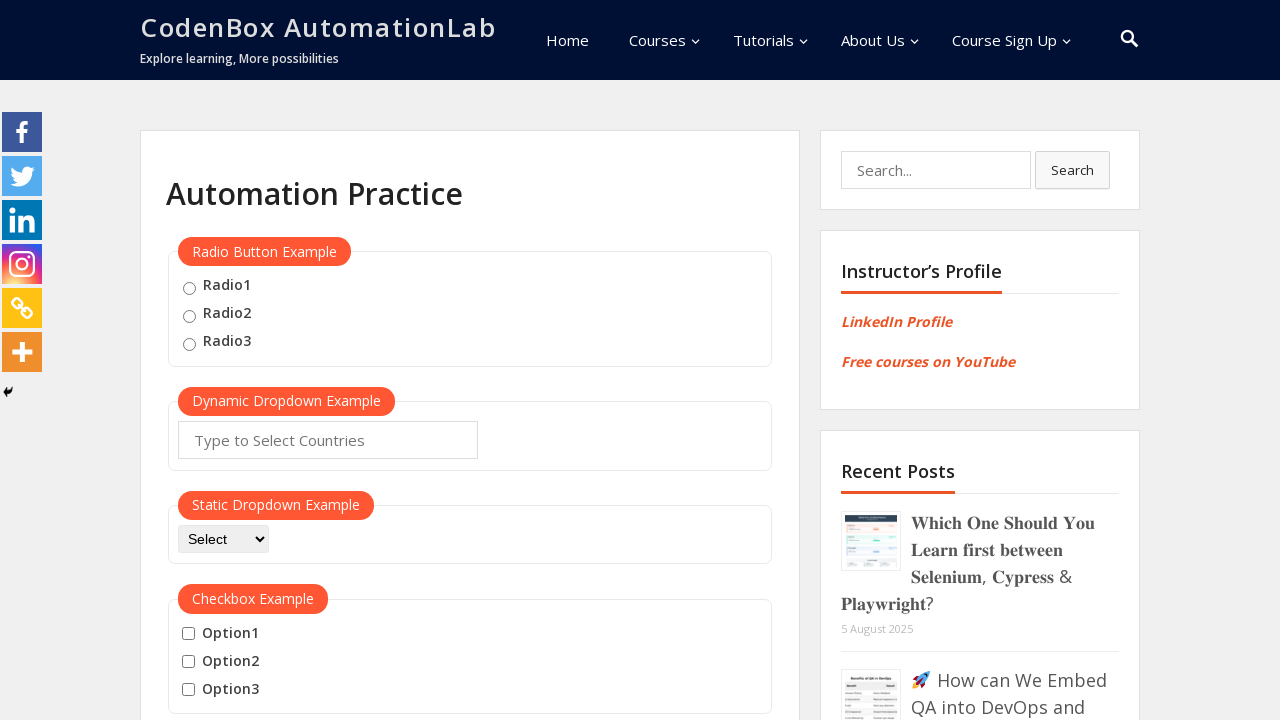

Typed 'Sp' into the autocomplete field to trigger dropdown suggestions on #autocomplete
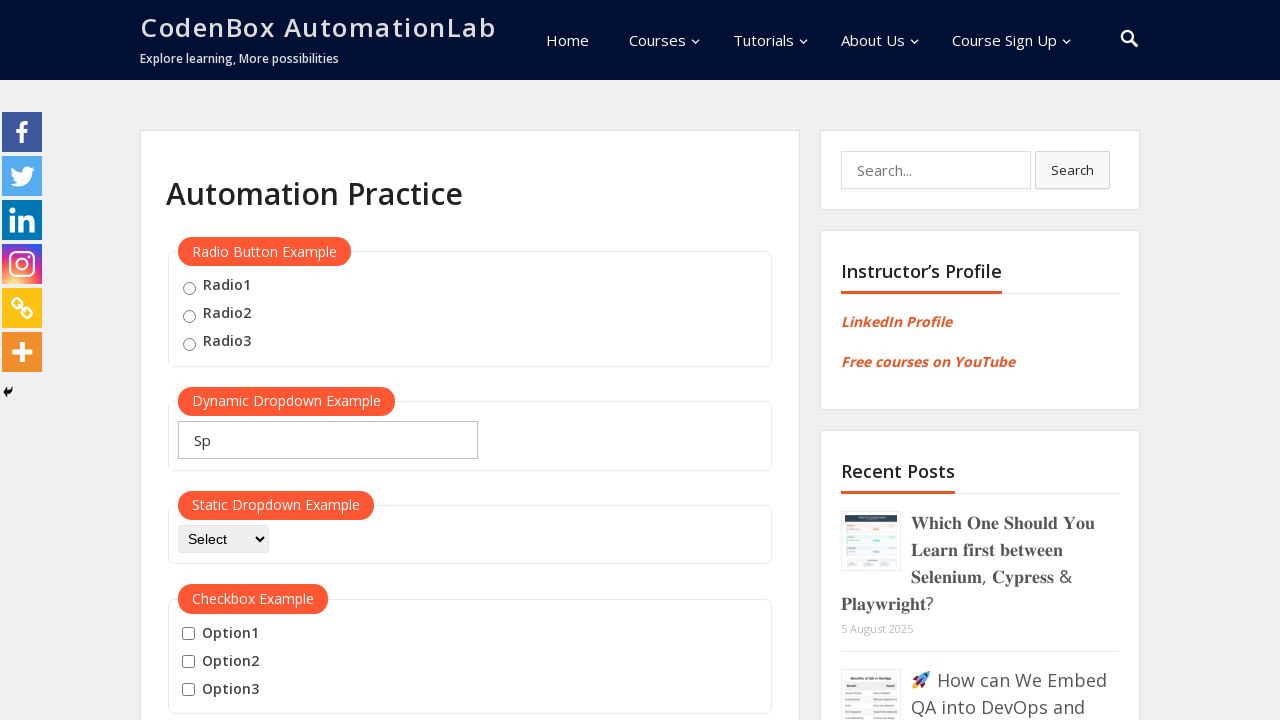

Waited 2 seconds for dropdown suggestions to load
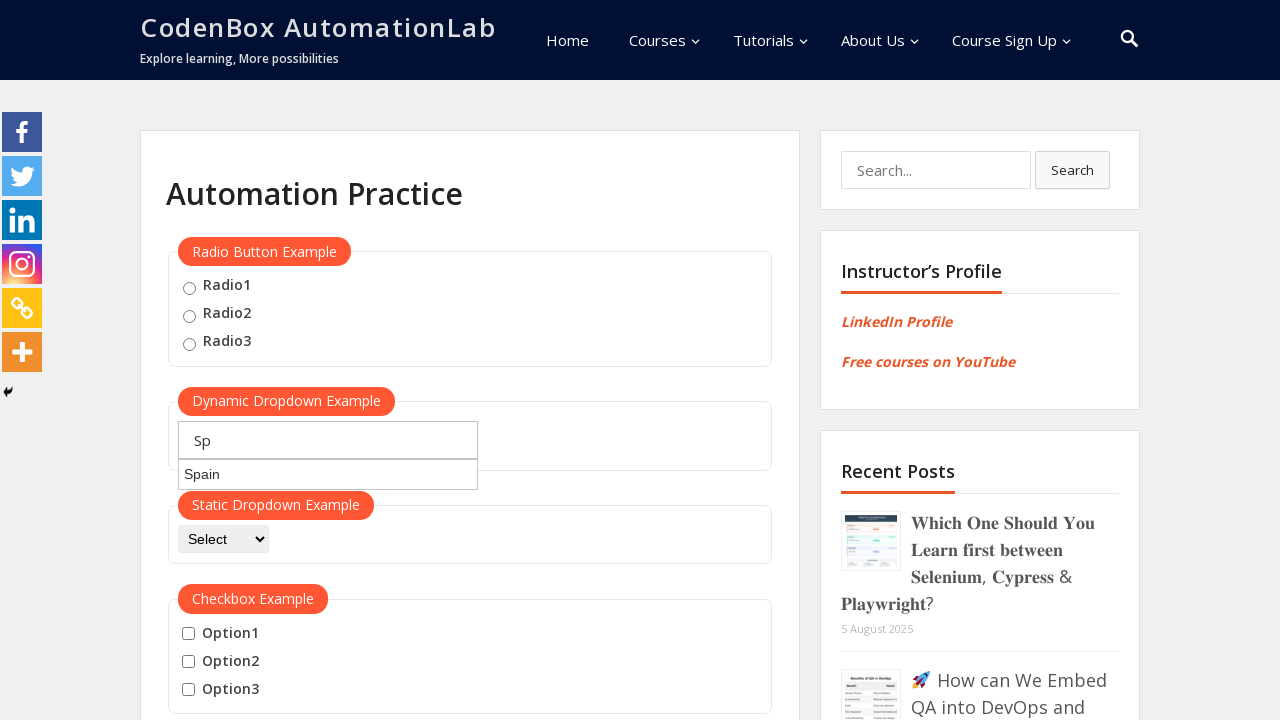

Pressed ArrowDown to highlight the first suggestion on #autocomplete
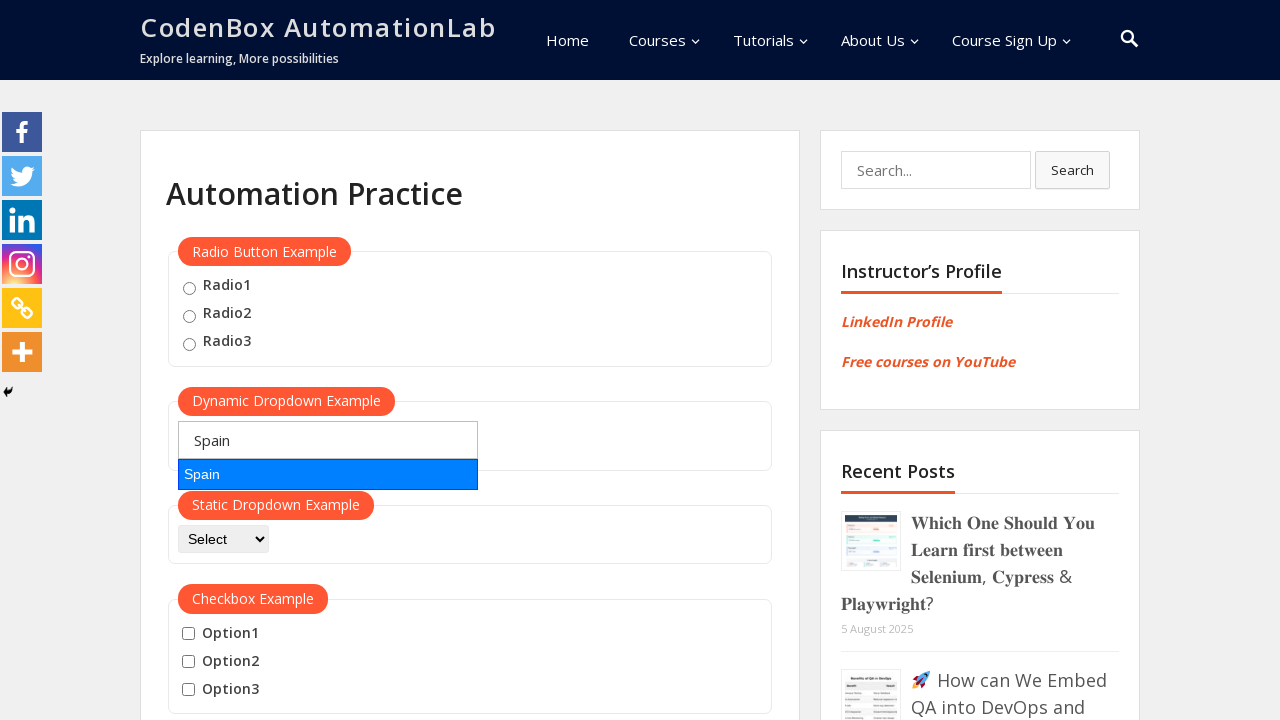

Pressed Enter to select the highlighted country suggestion on #autocomplete
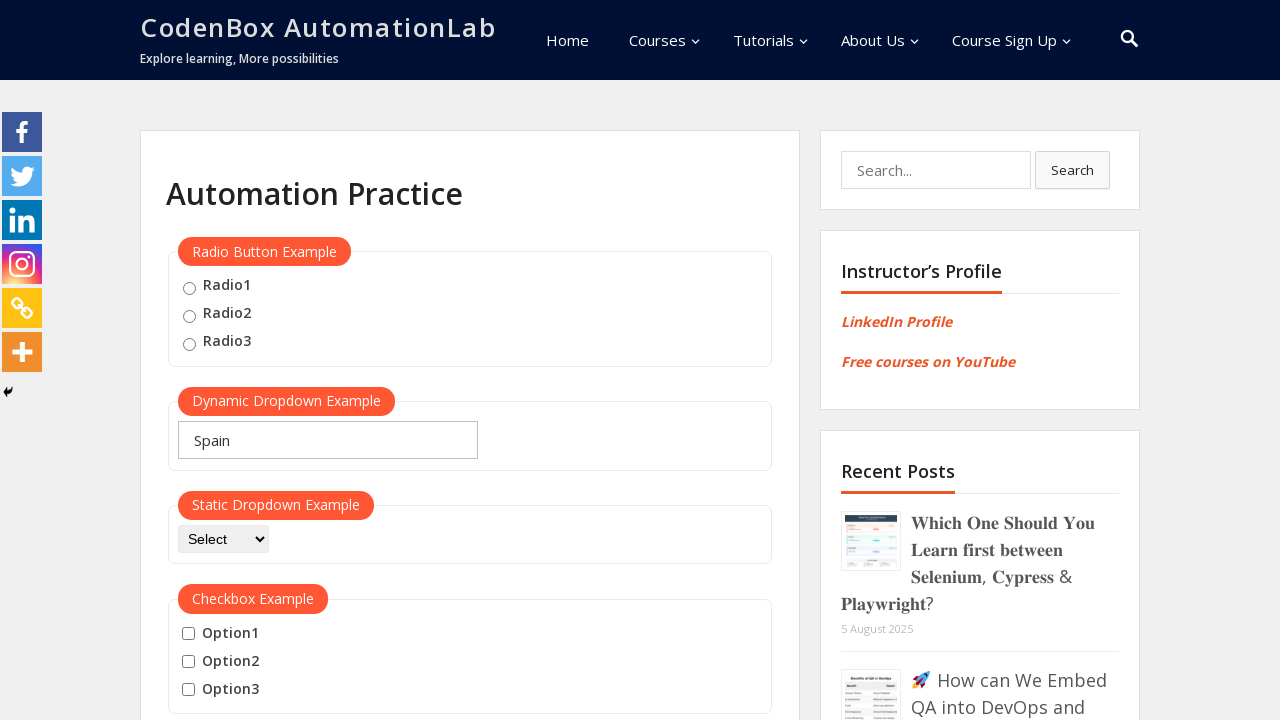

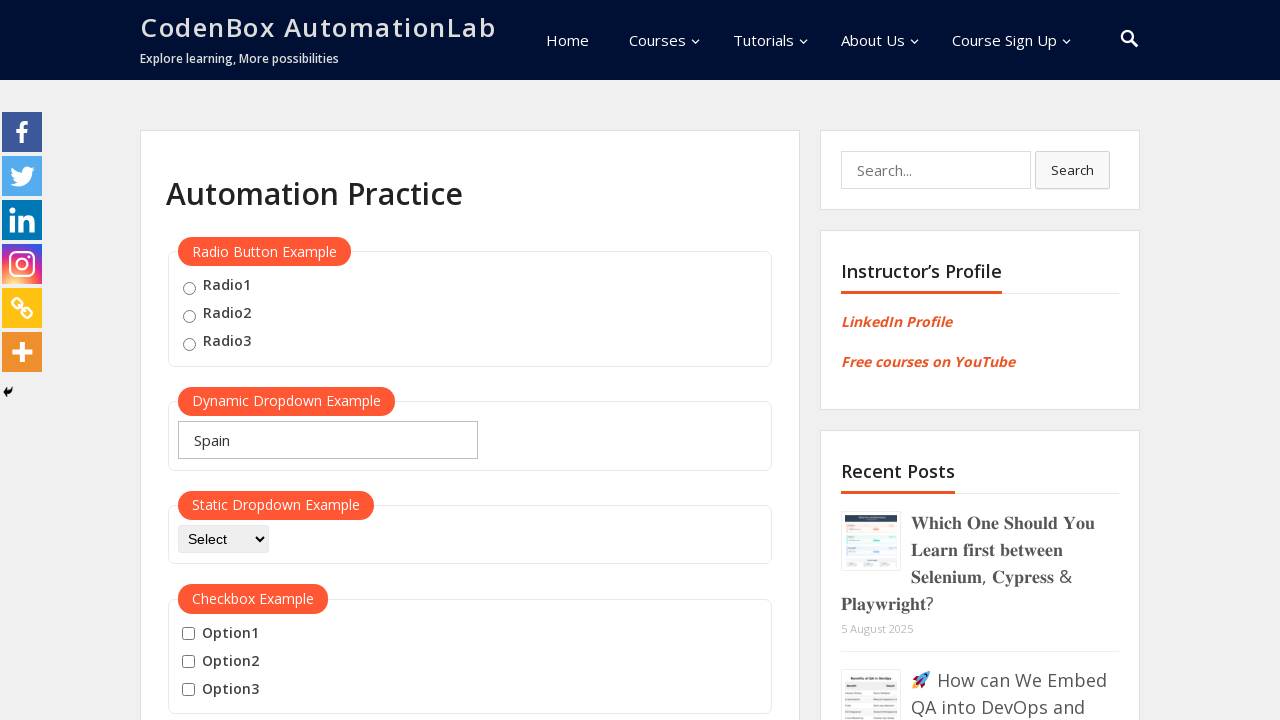